Tests handling of stale element references by refreshing the page and re-locating the start button before clicking it to trigger dynamic content loading

Starting URL: https://the-internet.herokuapp.com/dynamic_loading/1

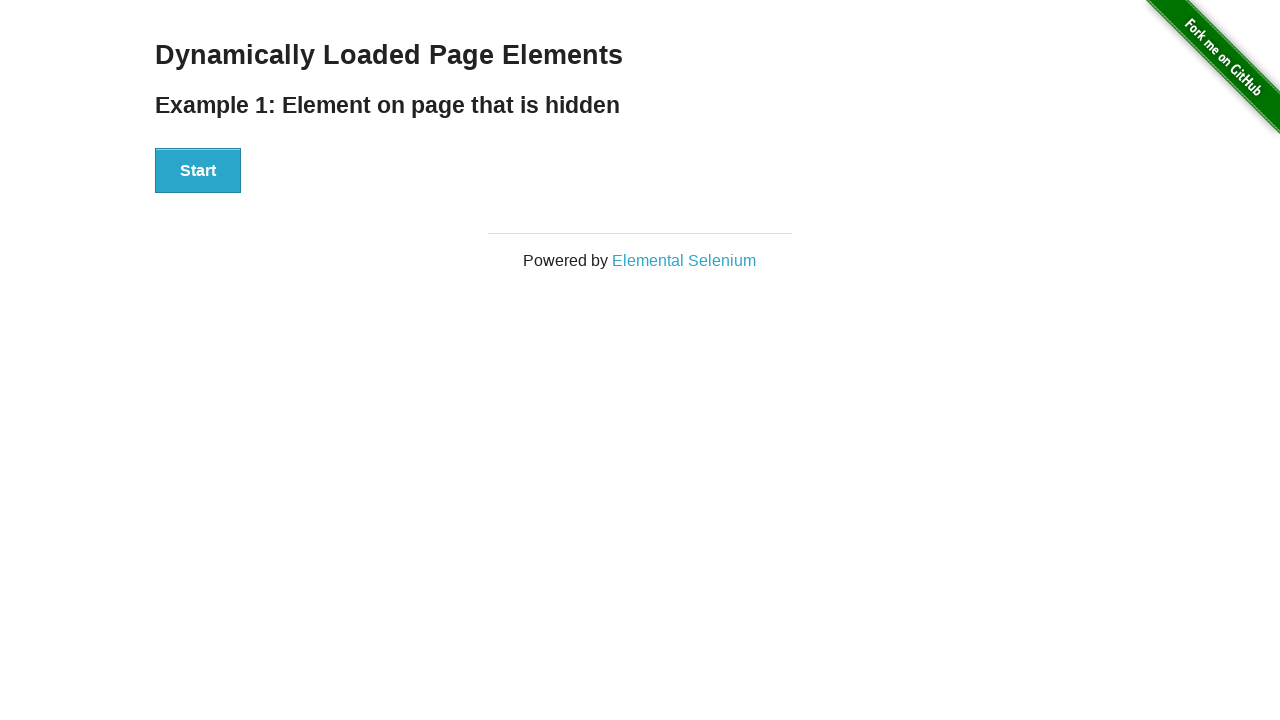

Reloaded page to simulate stale element scenario
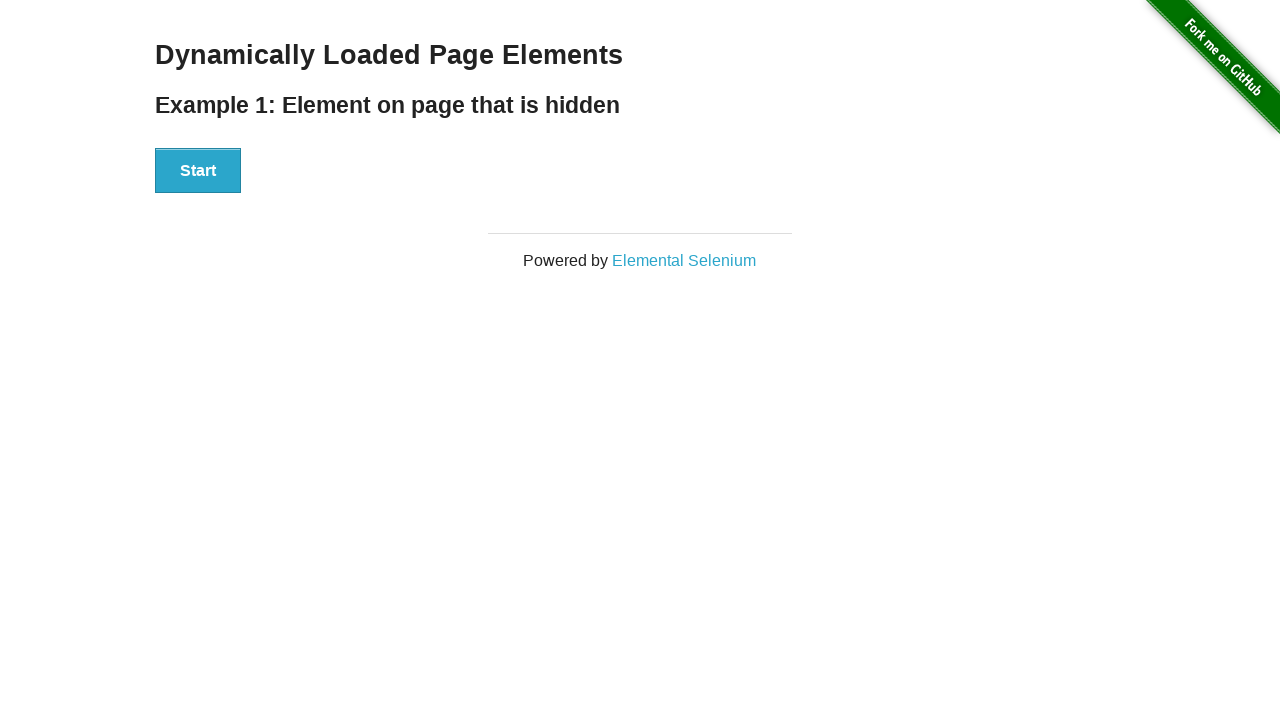

Waited for page to reach domcontentloaded state
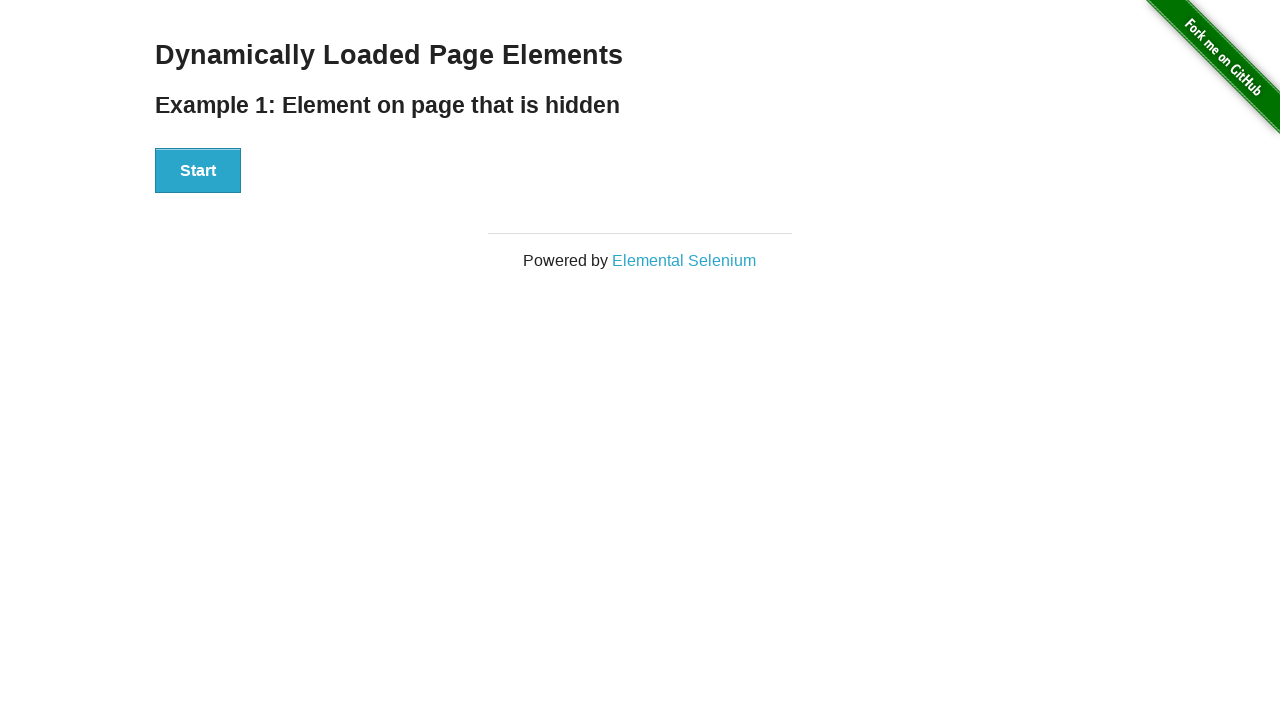

Clicked start button after re-locating it post-refresh at (198, 171) on xpath=//div[@id='start']/button
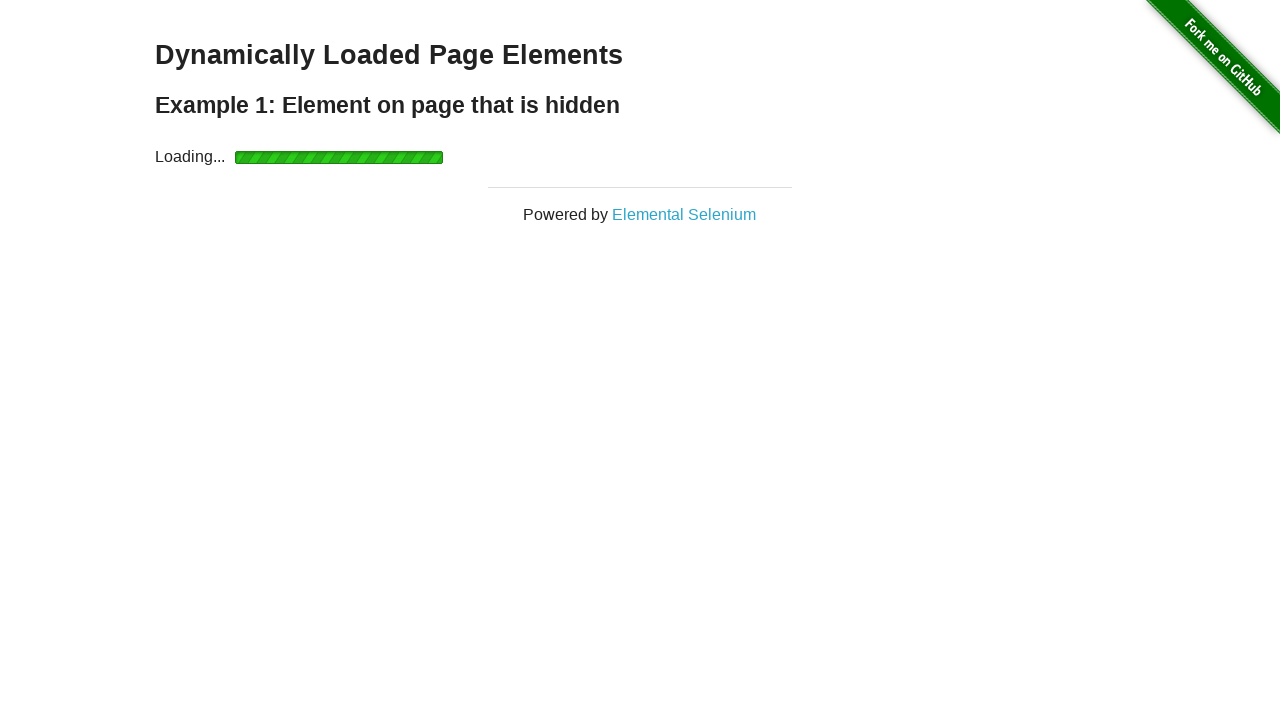

Waited for dynamic content (#finish element) to load
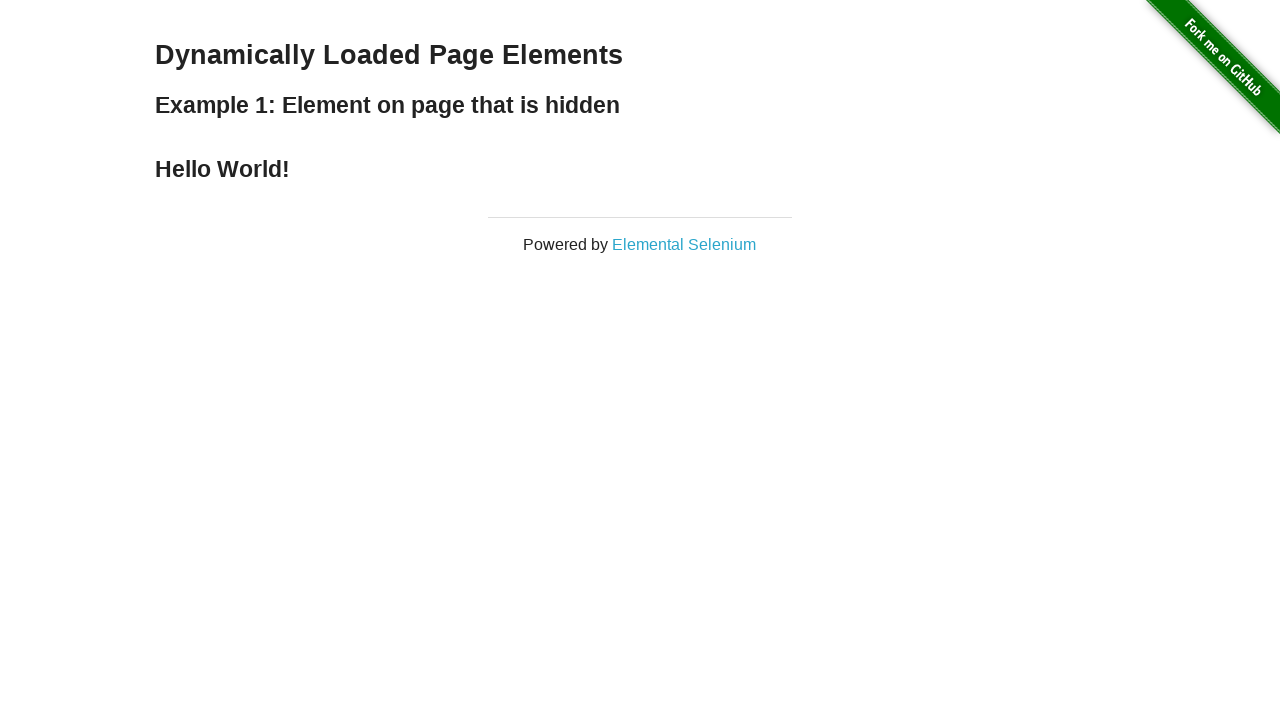

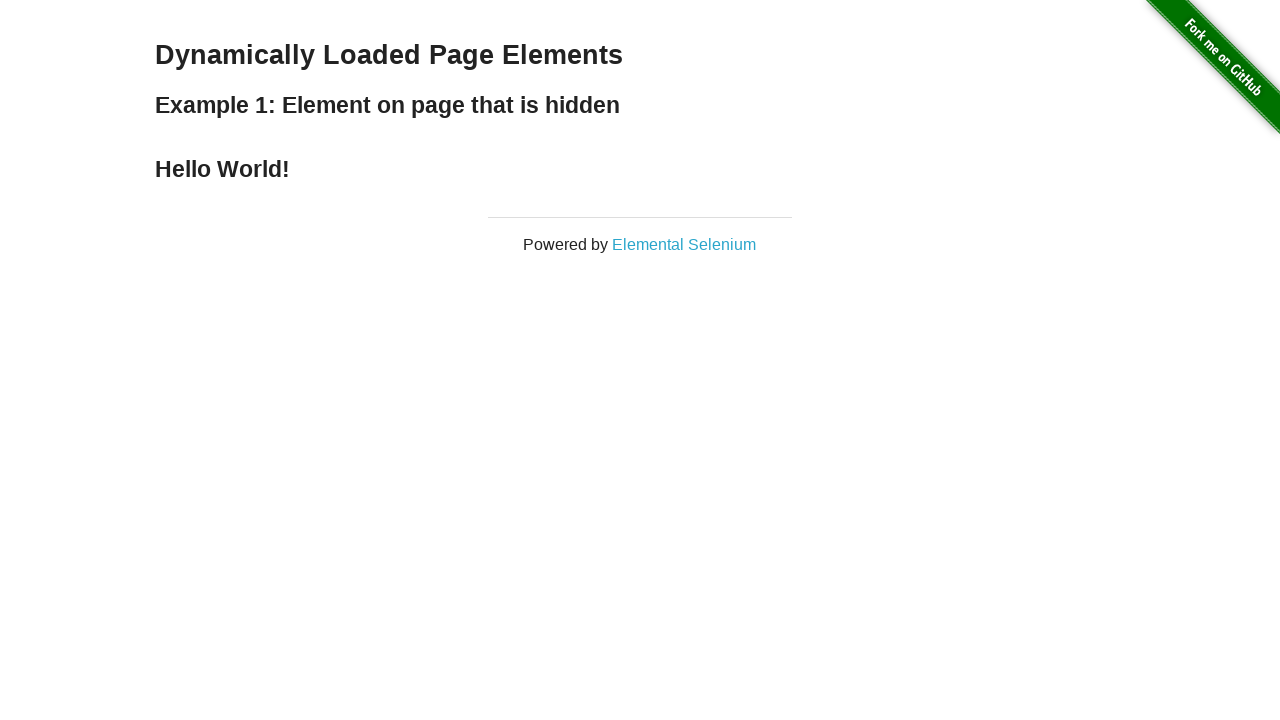